Tests iframe interaction on W3Schools JavaScript tryit editor by switching to the result iframe, clicking a button to trigger JavaScript, verifying the result is displayed, then switching back to main content and clicking the run button

Starting URL: https://www.w3schools.com/js/tryit.asp?filename=tryjs_myfirst

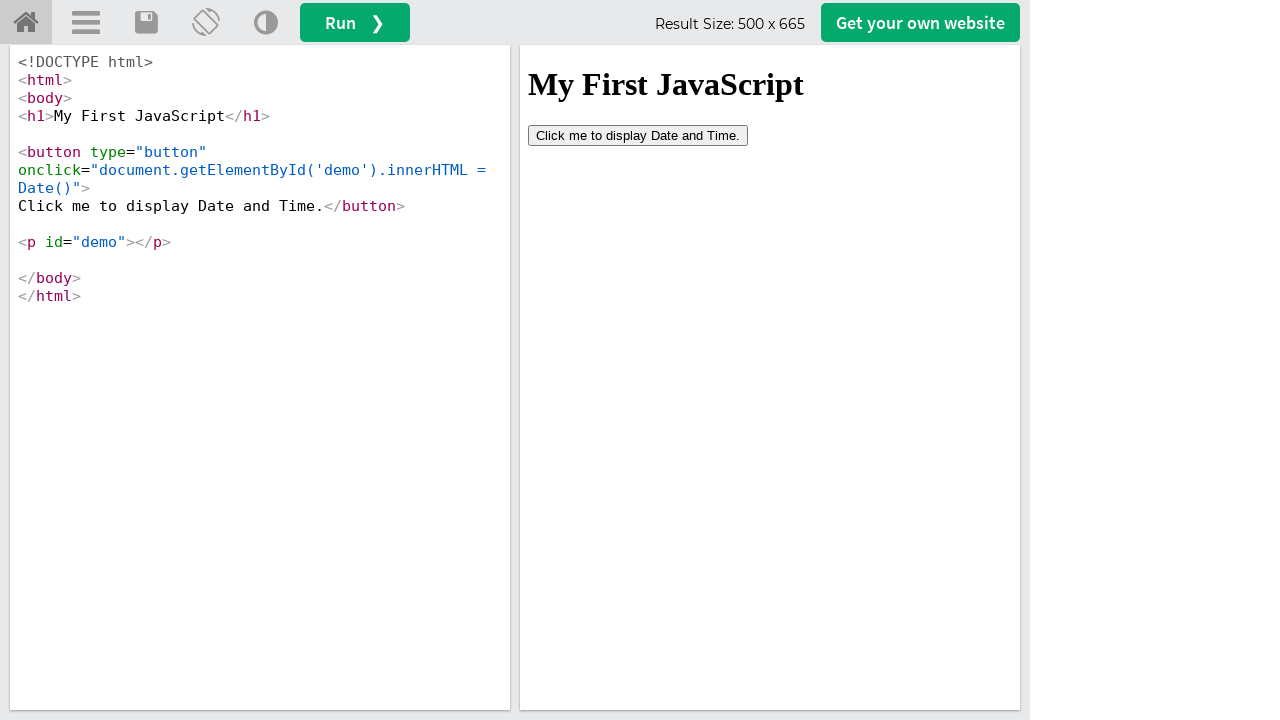

Located the result iframe
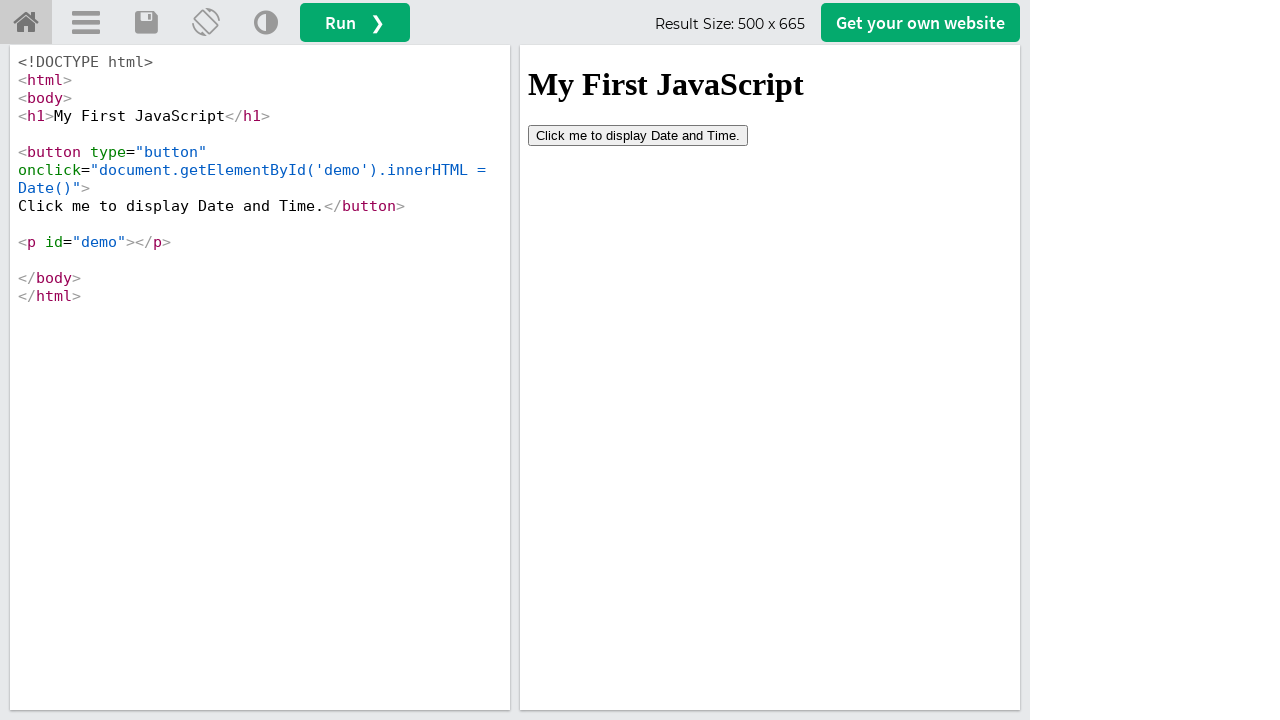

Clicked button inside the iframe to trigger JavaScript at (638, 135) on #iframeResult >> internal:control=enter-frame >> button[type='button']
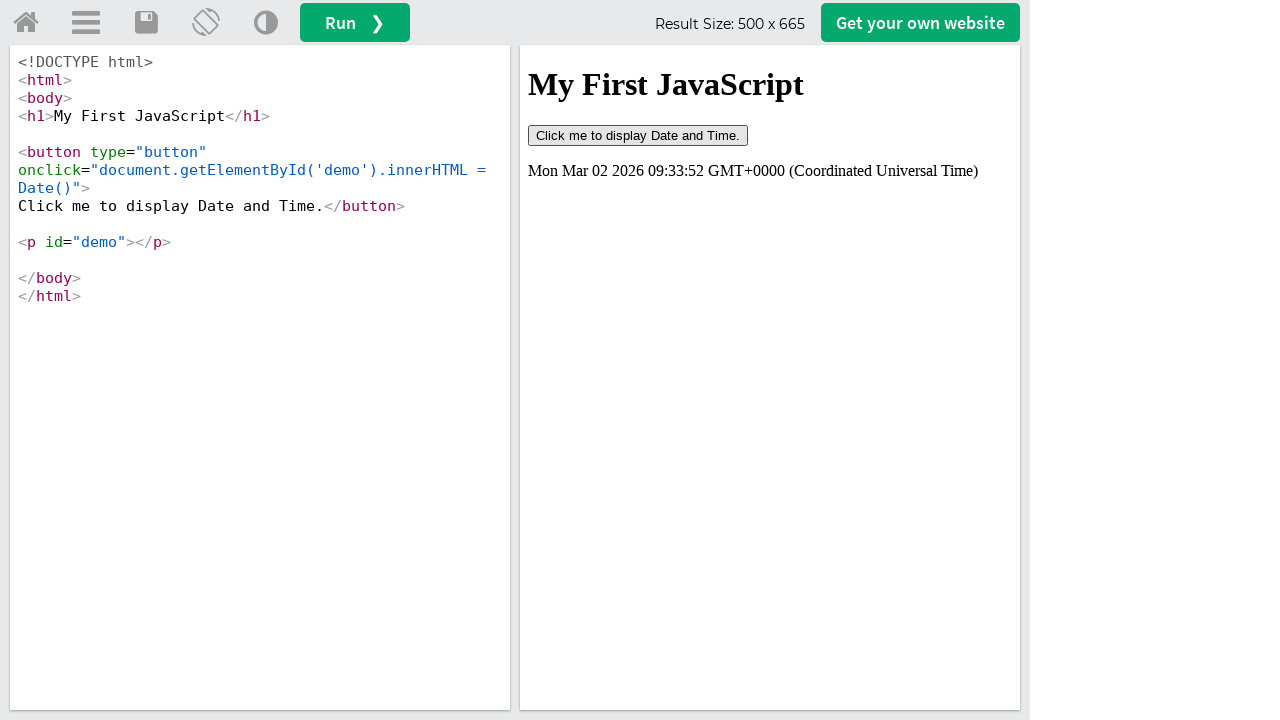

Verified demo element is now visible in the iframe
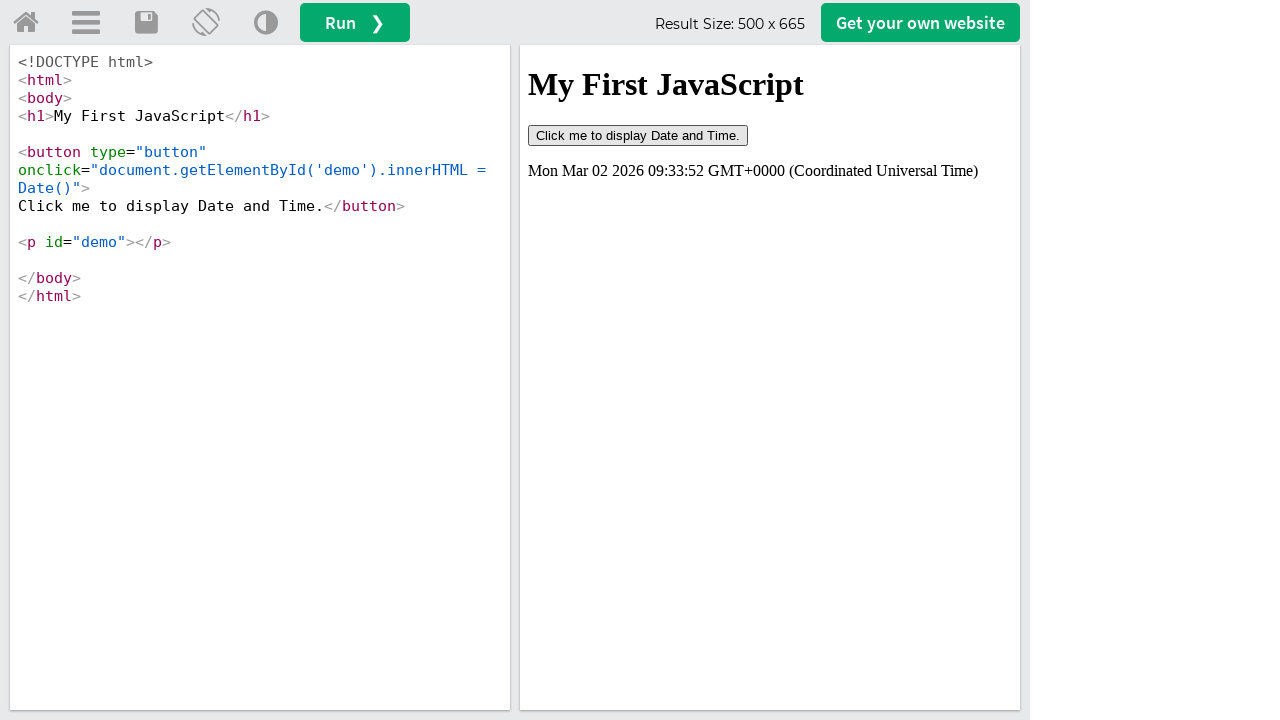

Switched back to main content and clicked the run button at (355, 22) on #runbtn
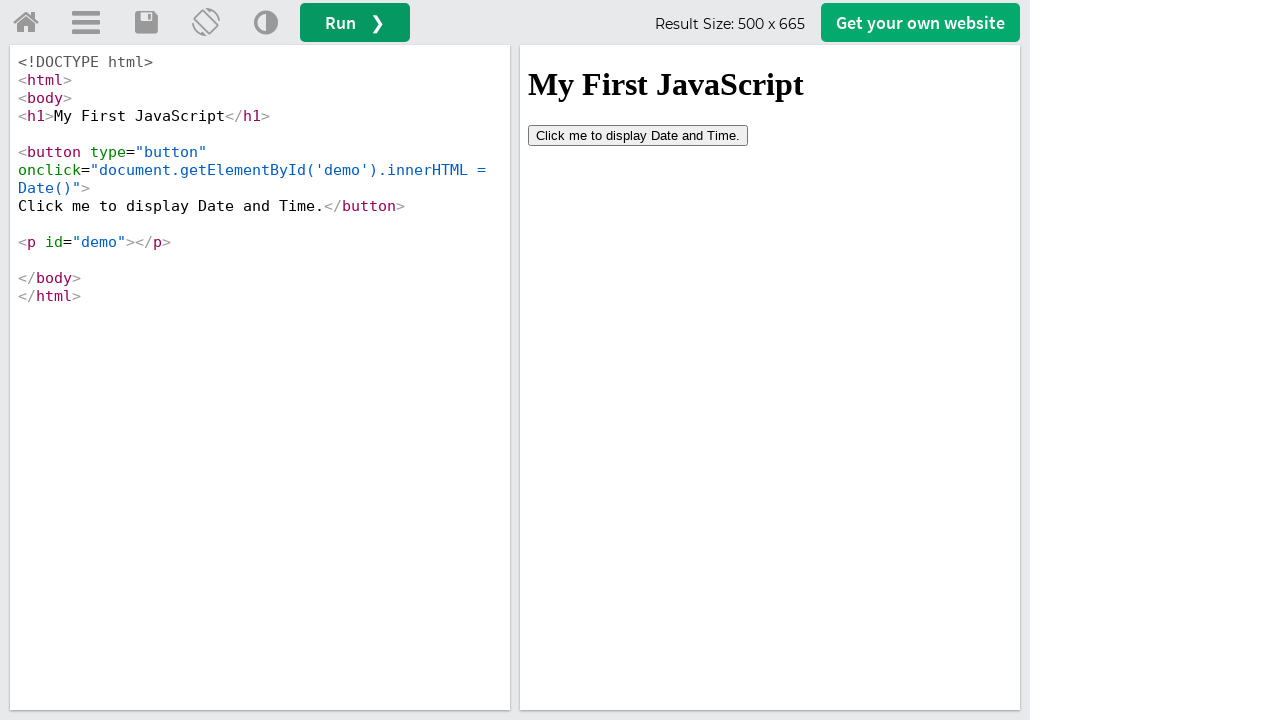

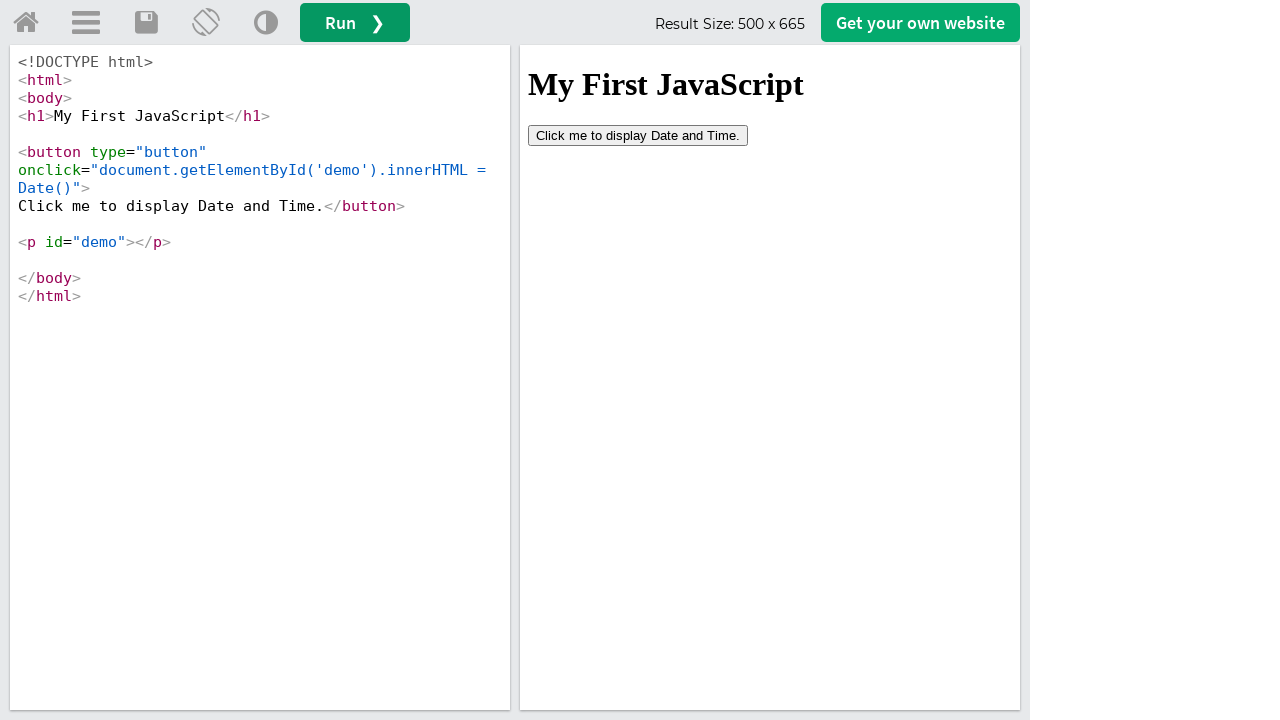